Tests iframe interaction by locating a frame and filling a text input field within it

Starting URL: https://ui.vision/demo/webtest/frames/

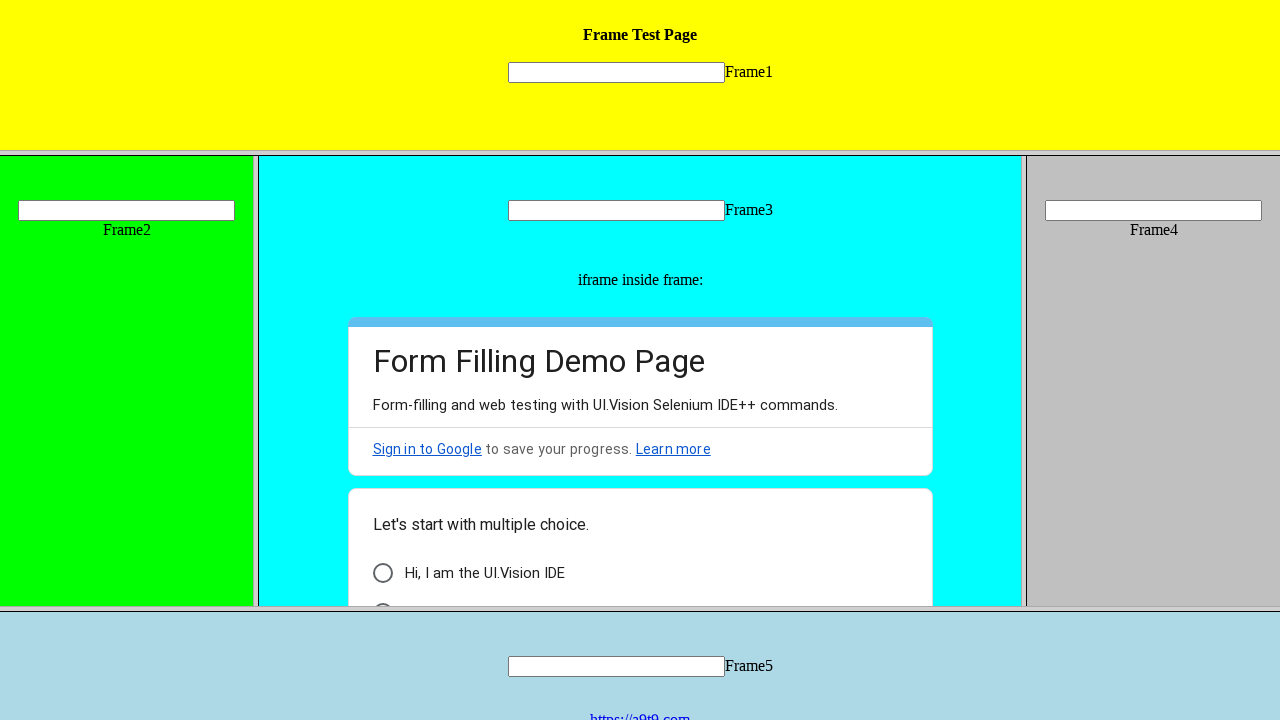

Located iframe with src='frame_2.html'
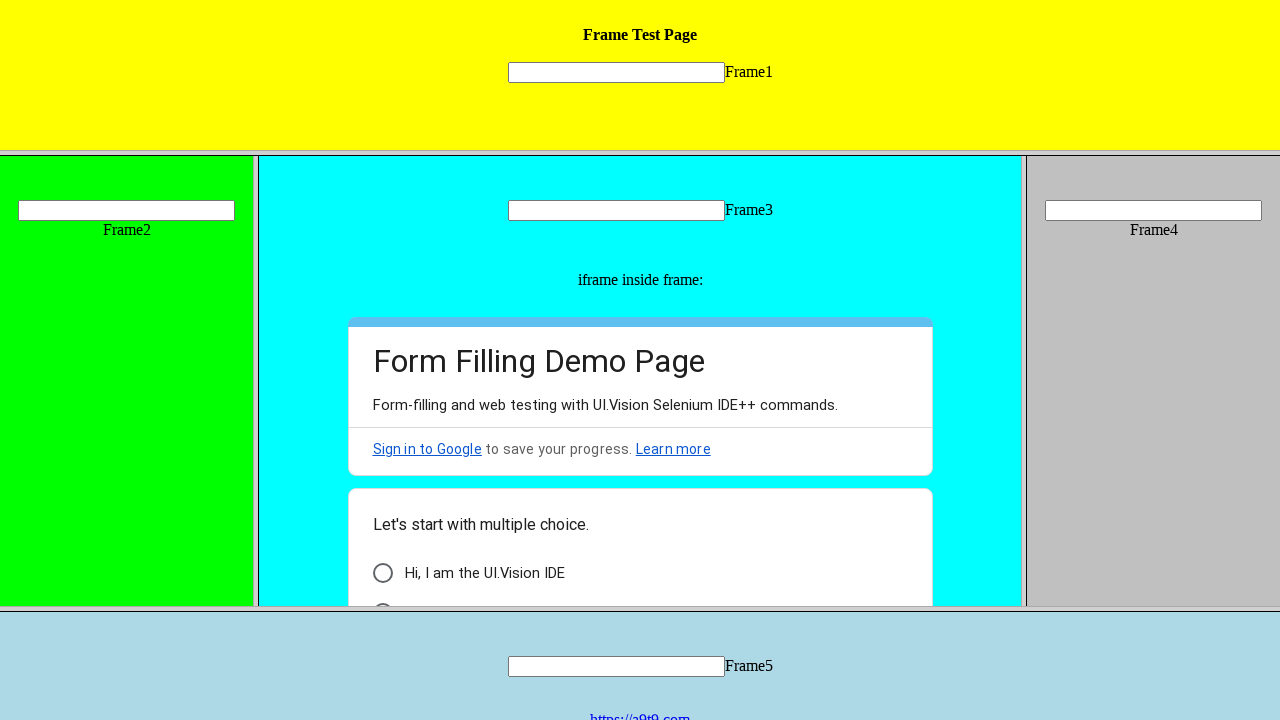

Filled text input field 'mytext2' with 'vrushal sagane' inside iframe on frame[src="frame_2.html"] >> internal:control=enter-frame >> [name="mytext2"]
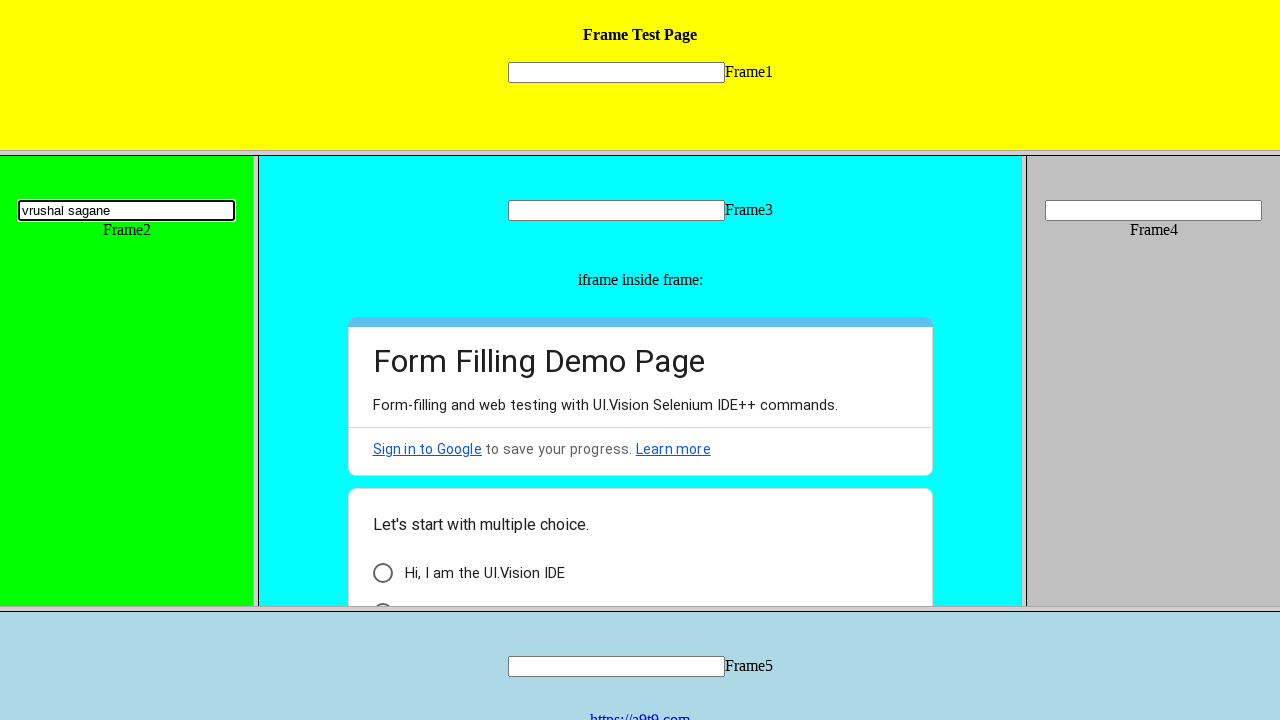

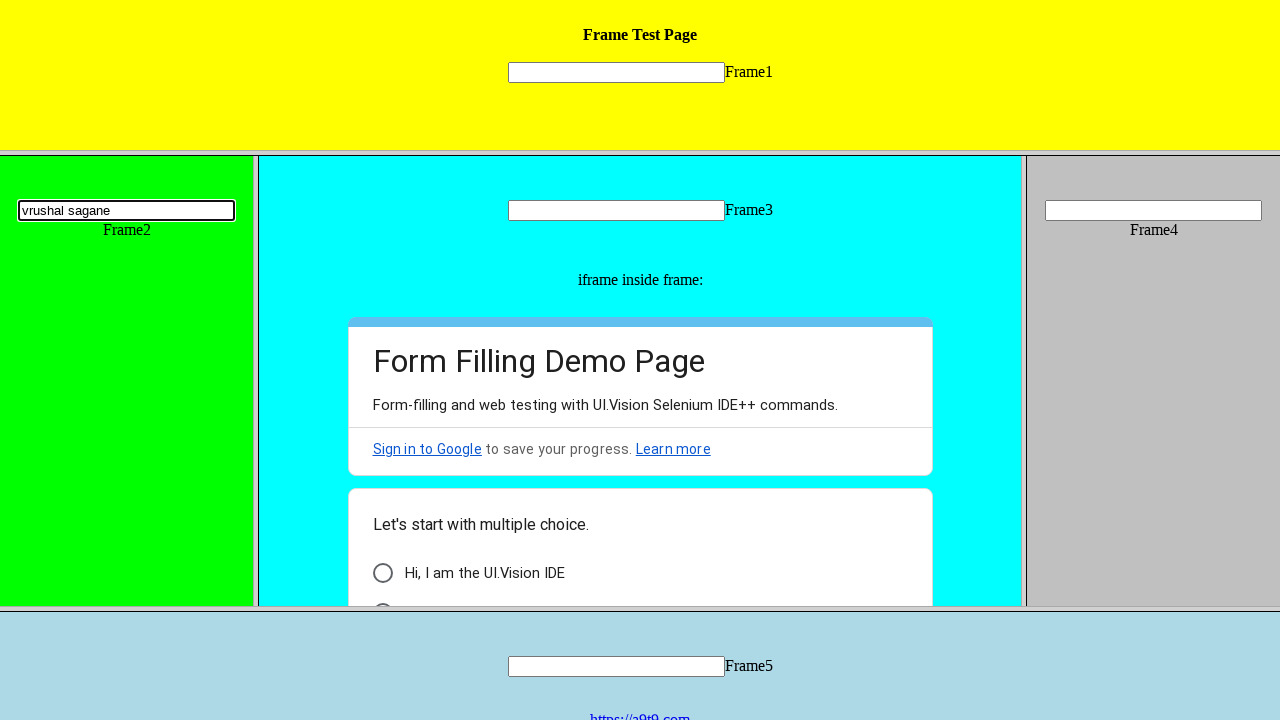